Tests finding the first element with class "test" and verifying its text is "Test Text 1"

Starting URL: https://kristinek.github.io/site/examples/locators

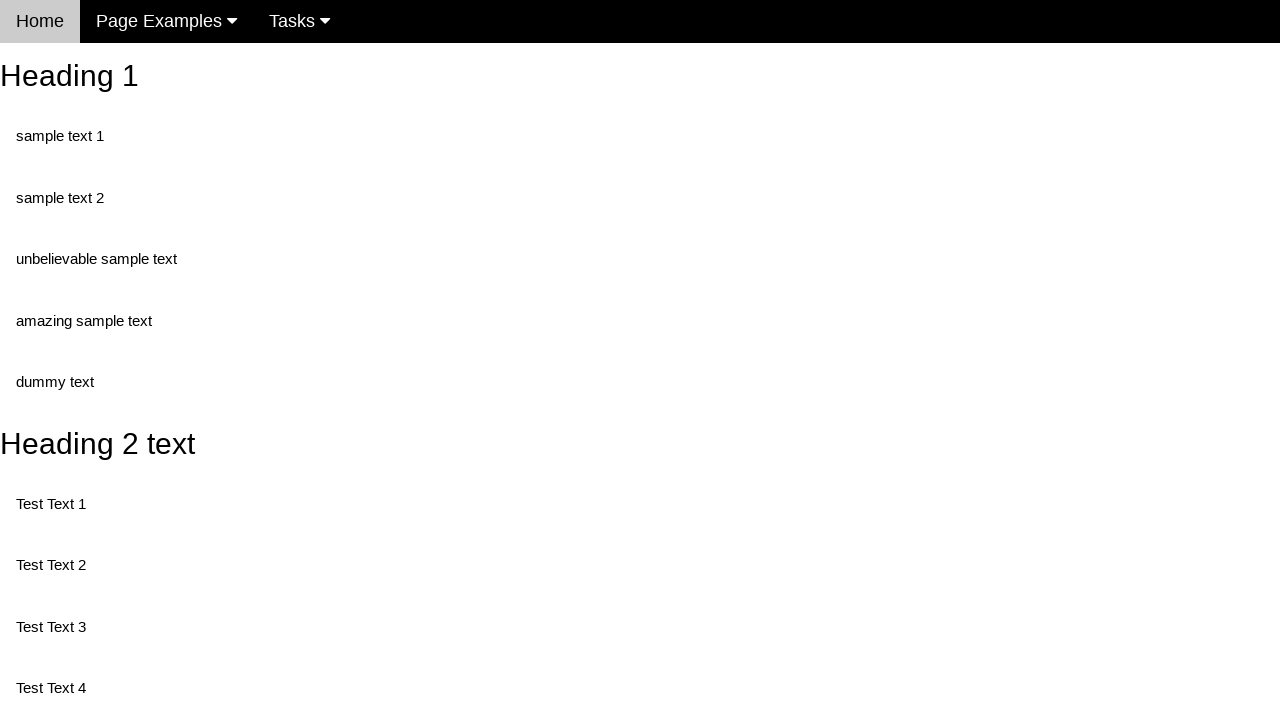

Navigated to locators example page
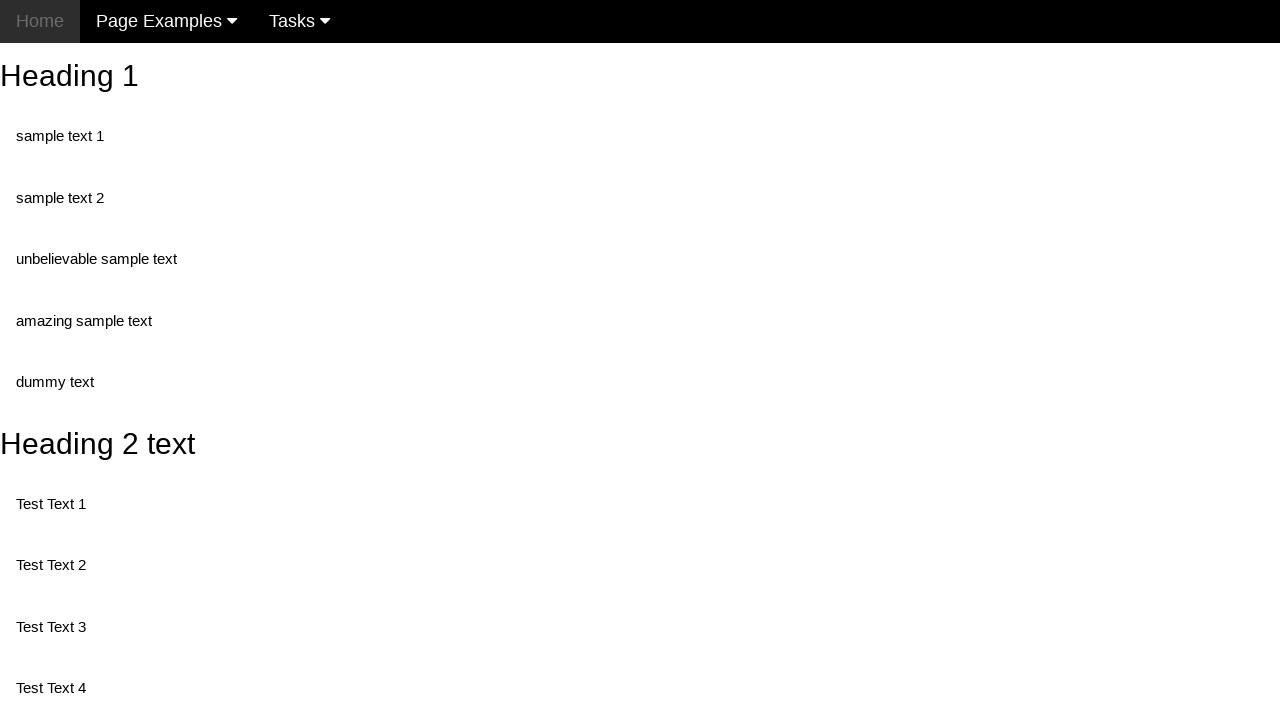

Located first element with class 'test'
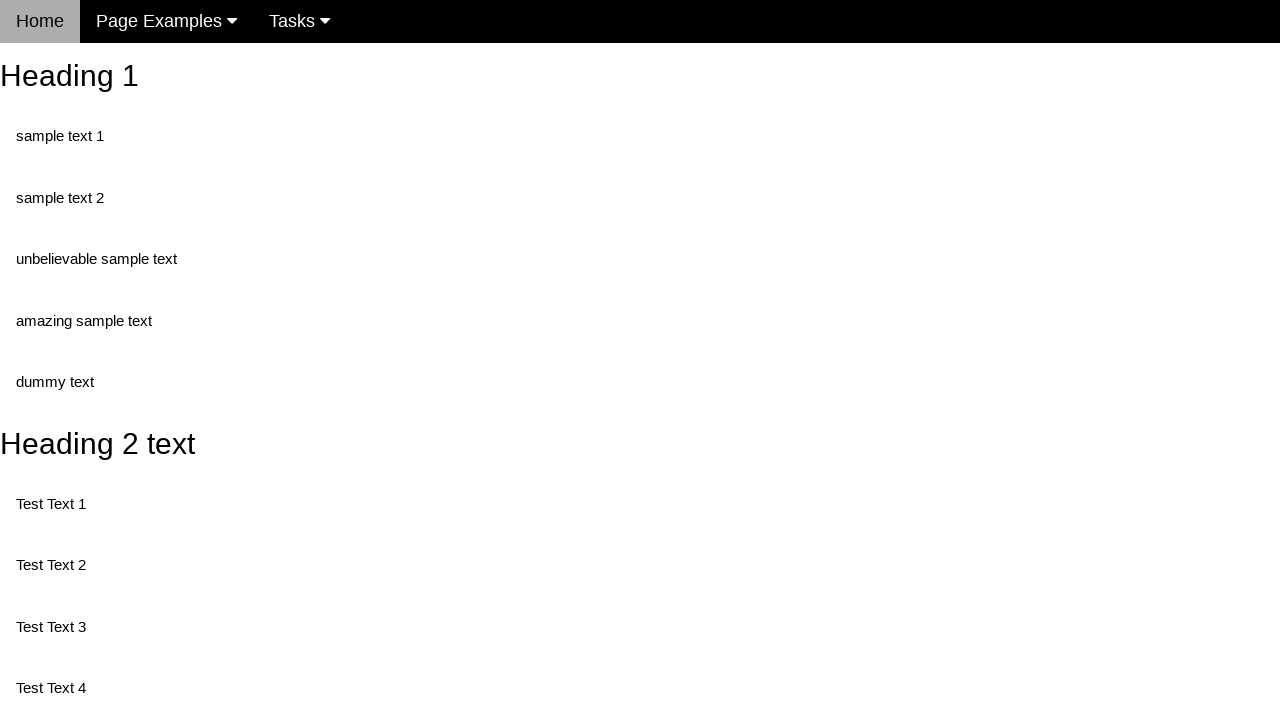

First test element became visible
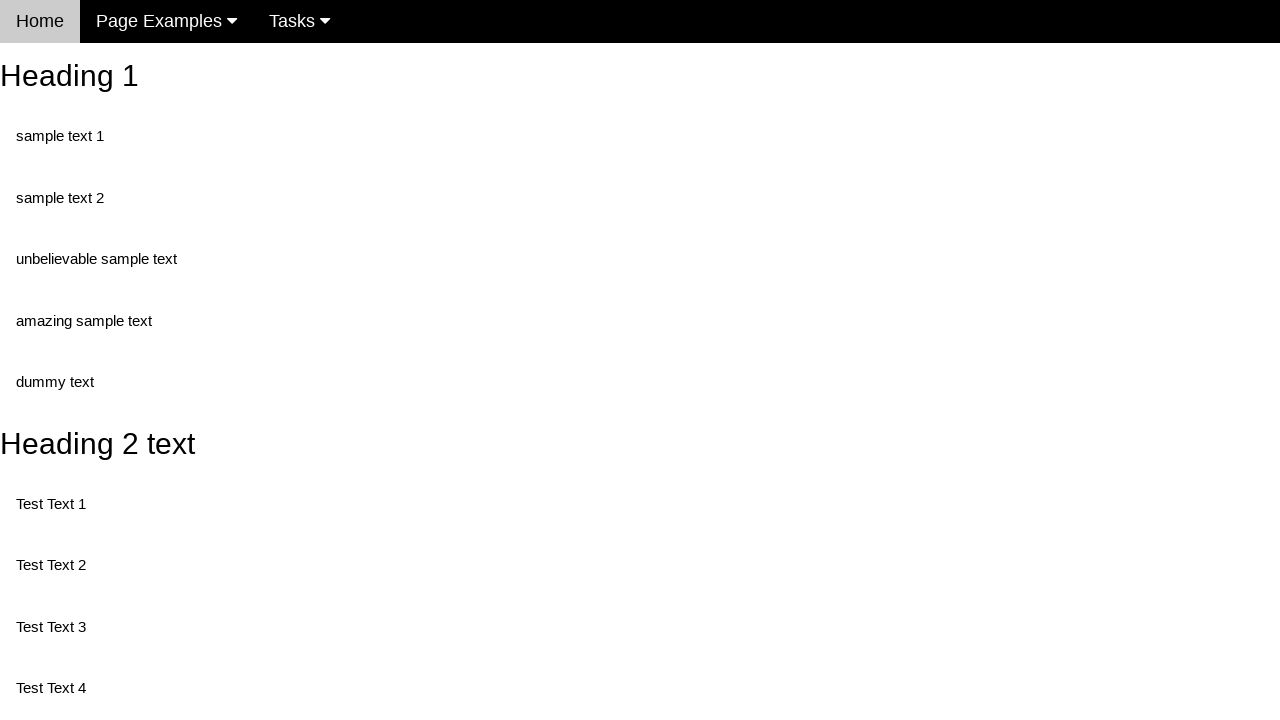

Verified first test element text content is 'Test Text 1'
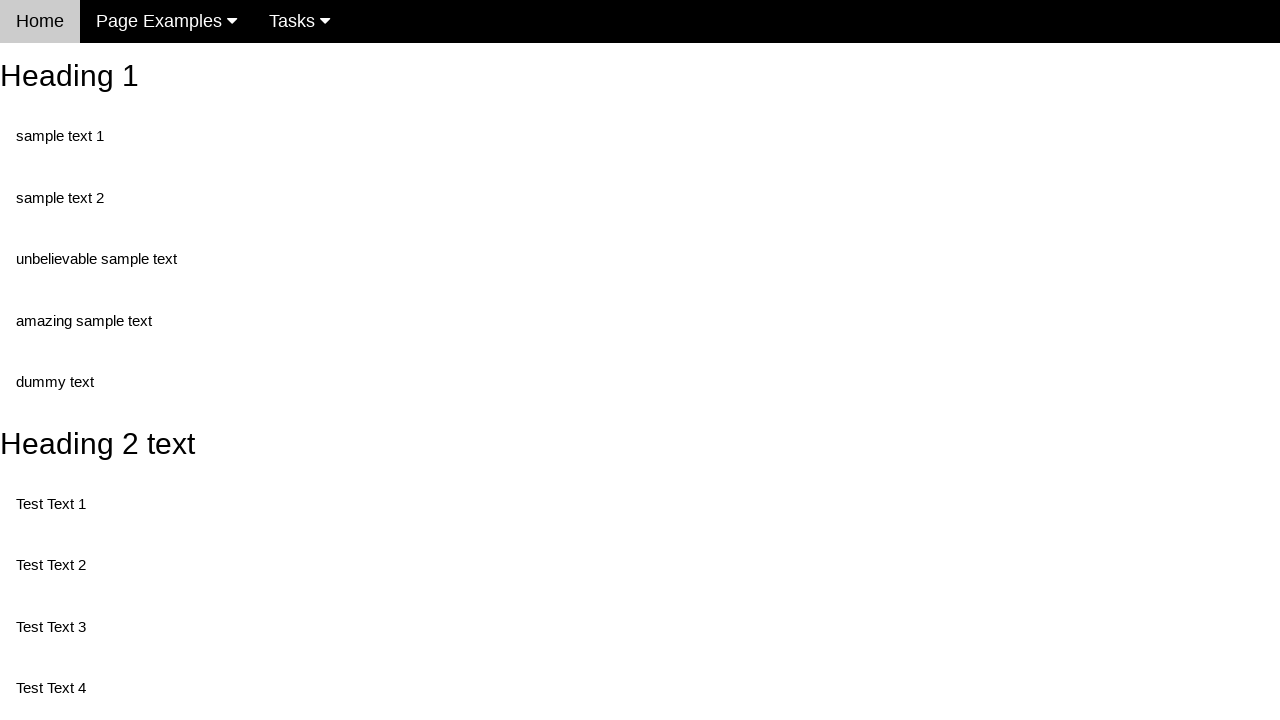

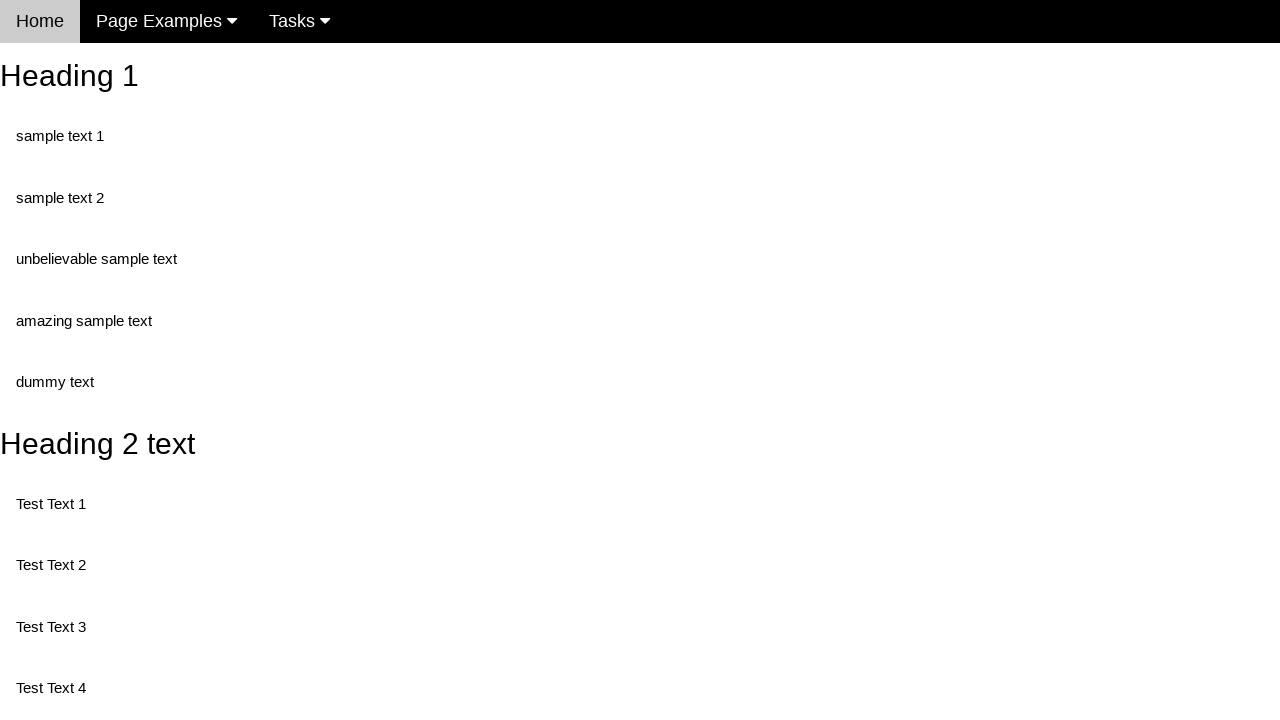